Navigates to Netflix homepage, maximizes the browser window, and waits for the page to load completely.

Starting URL: https://netflix.com

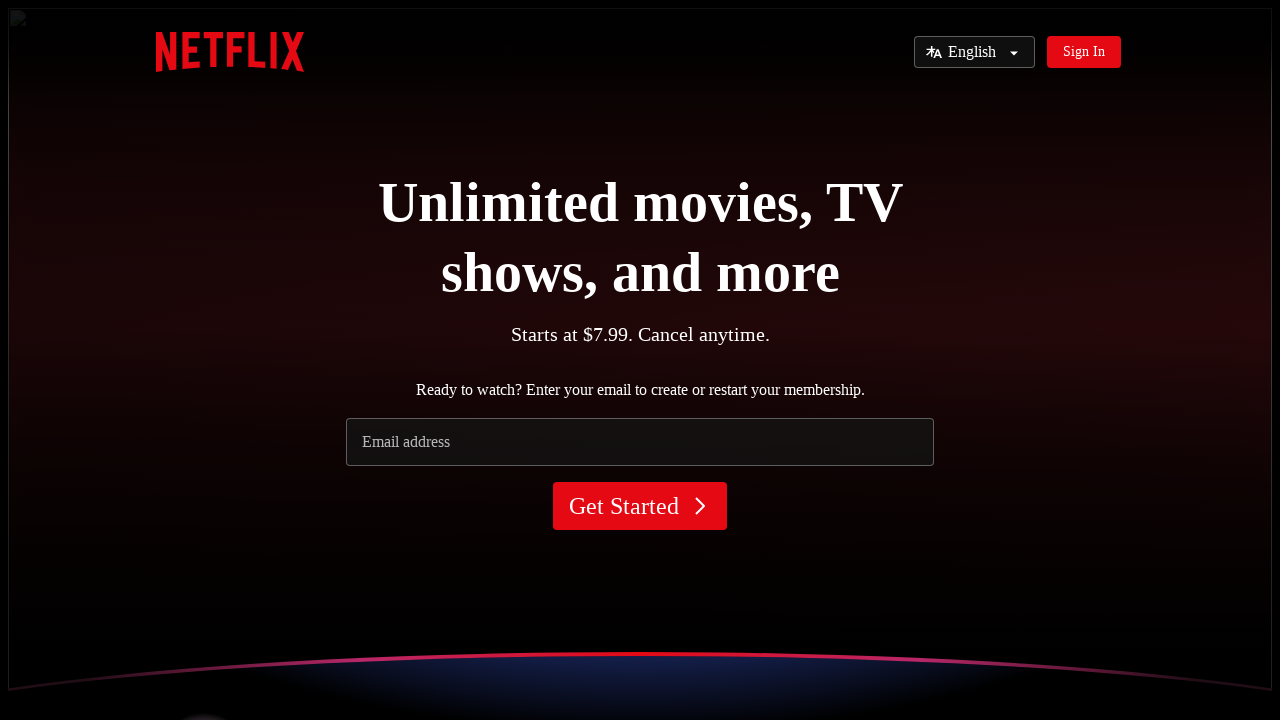

Navigated to Netflix homepage
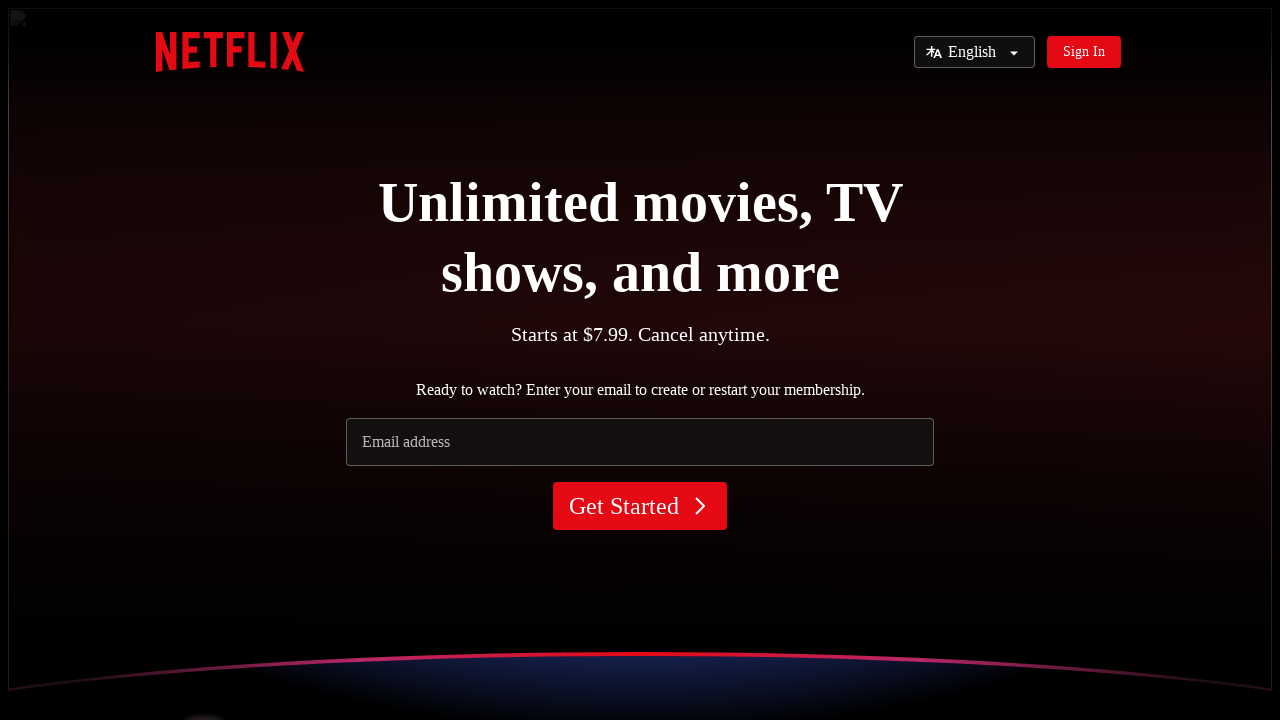

Maximized browser window to 1920x1080
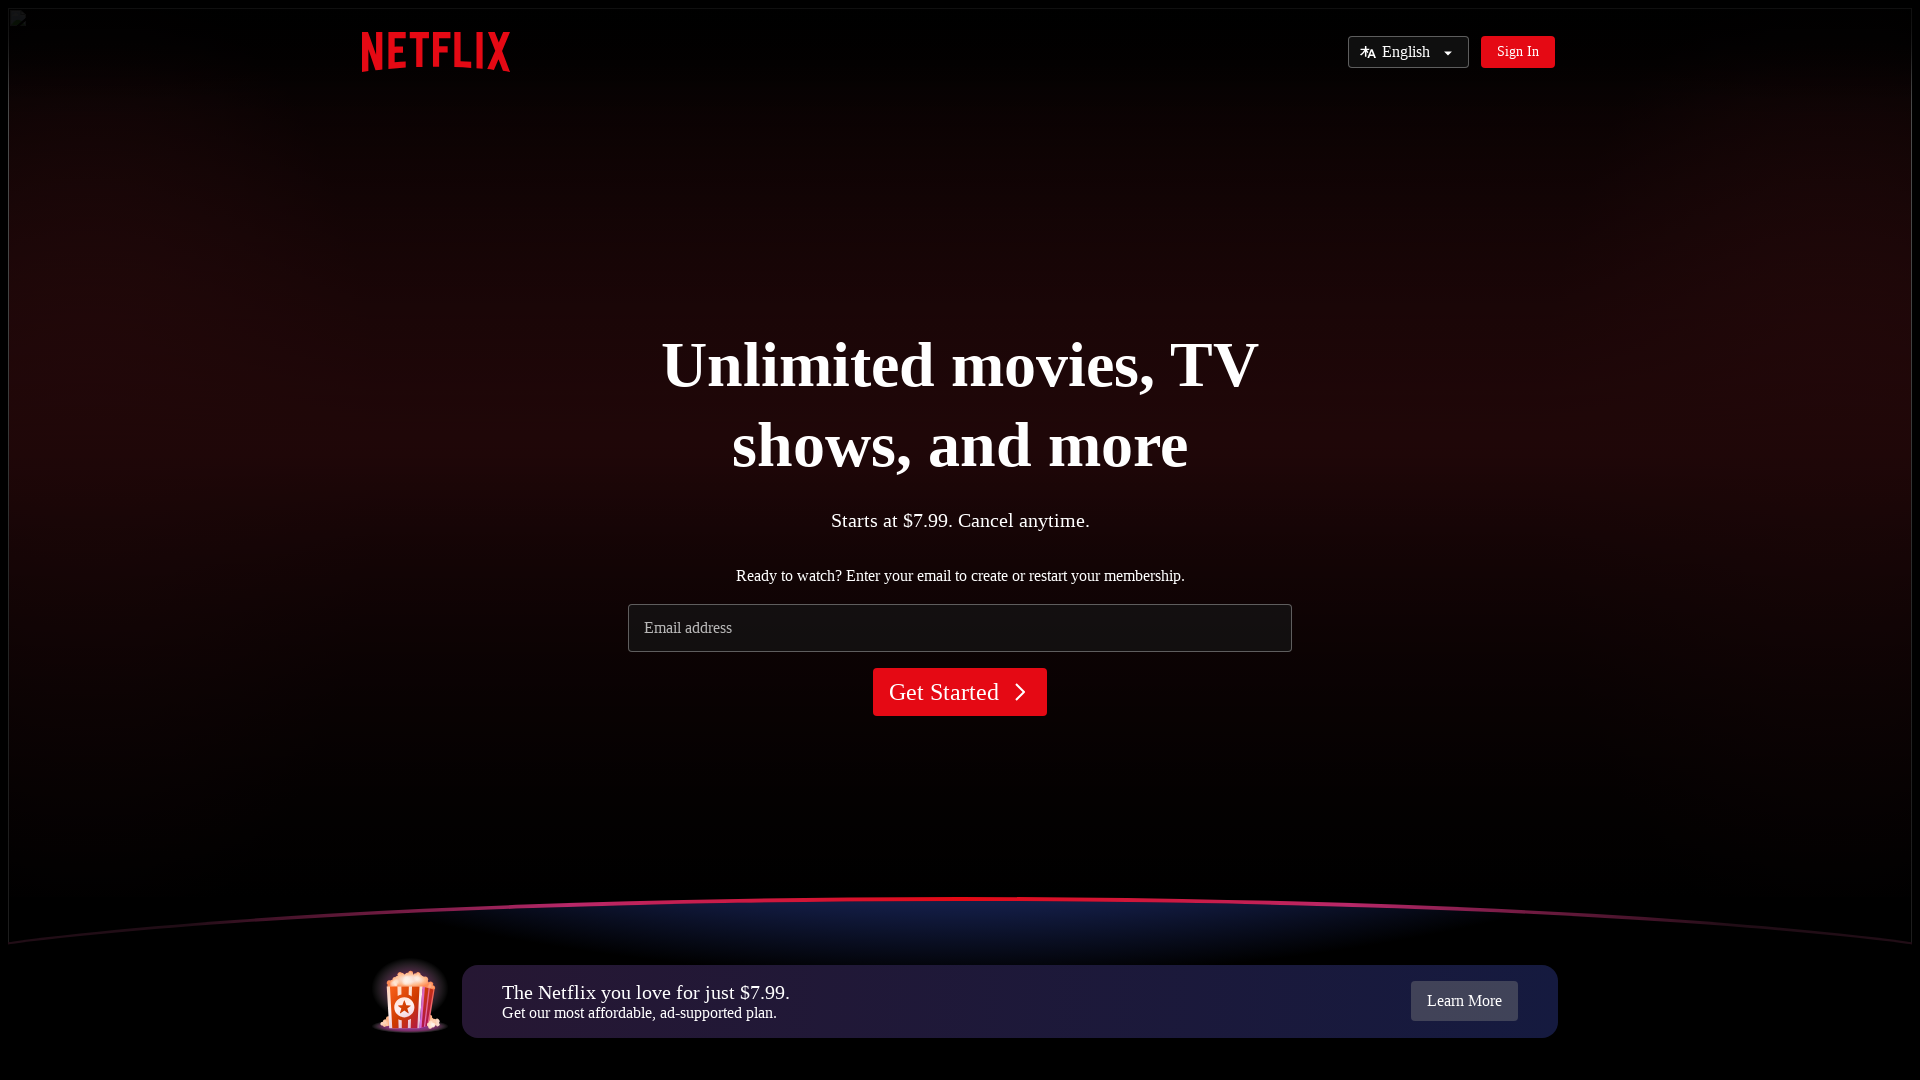

Page loaded completely (network idle state reached)
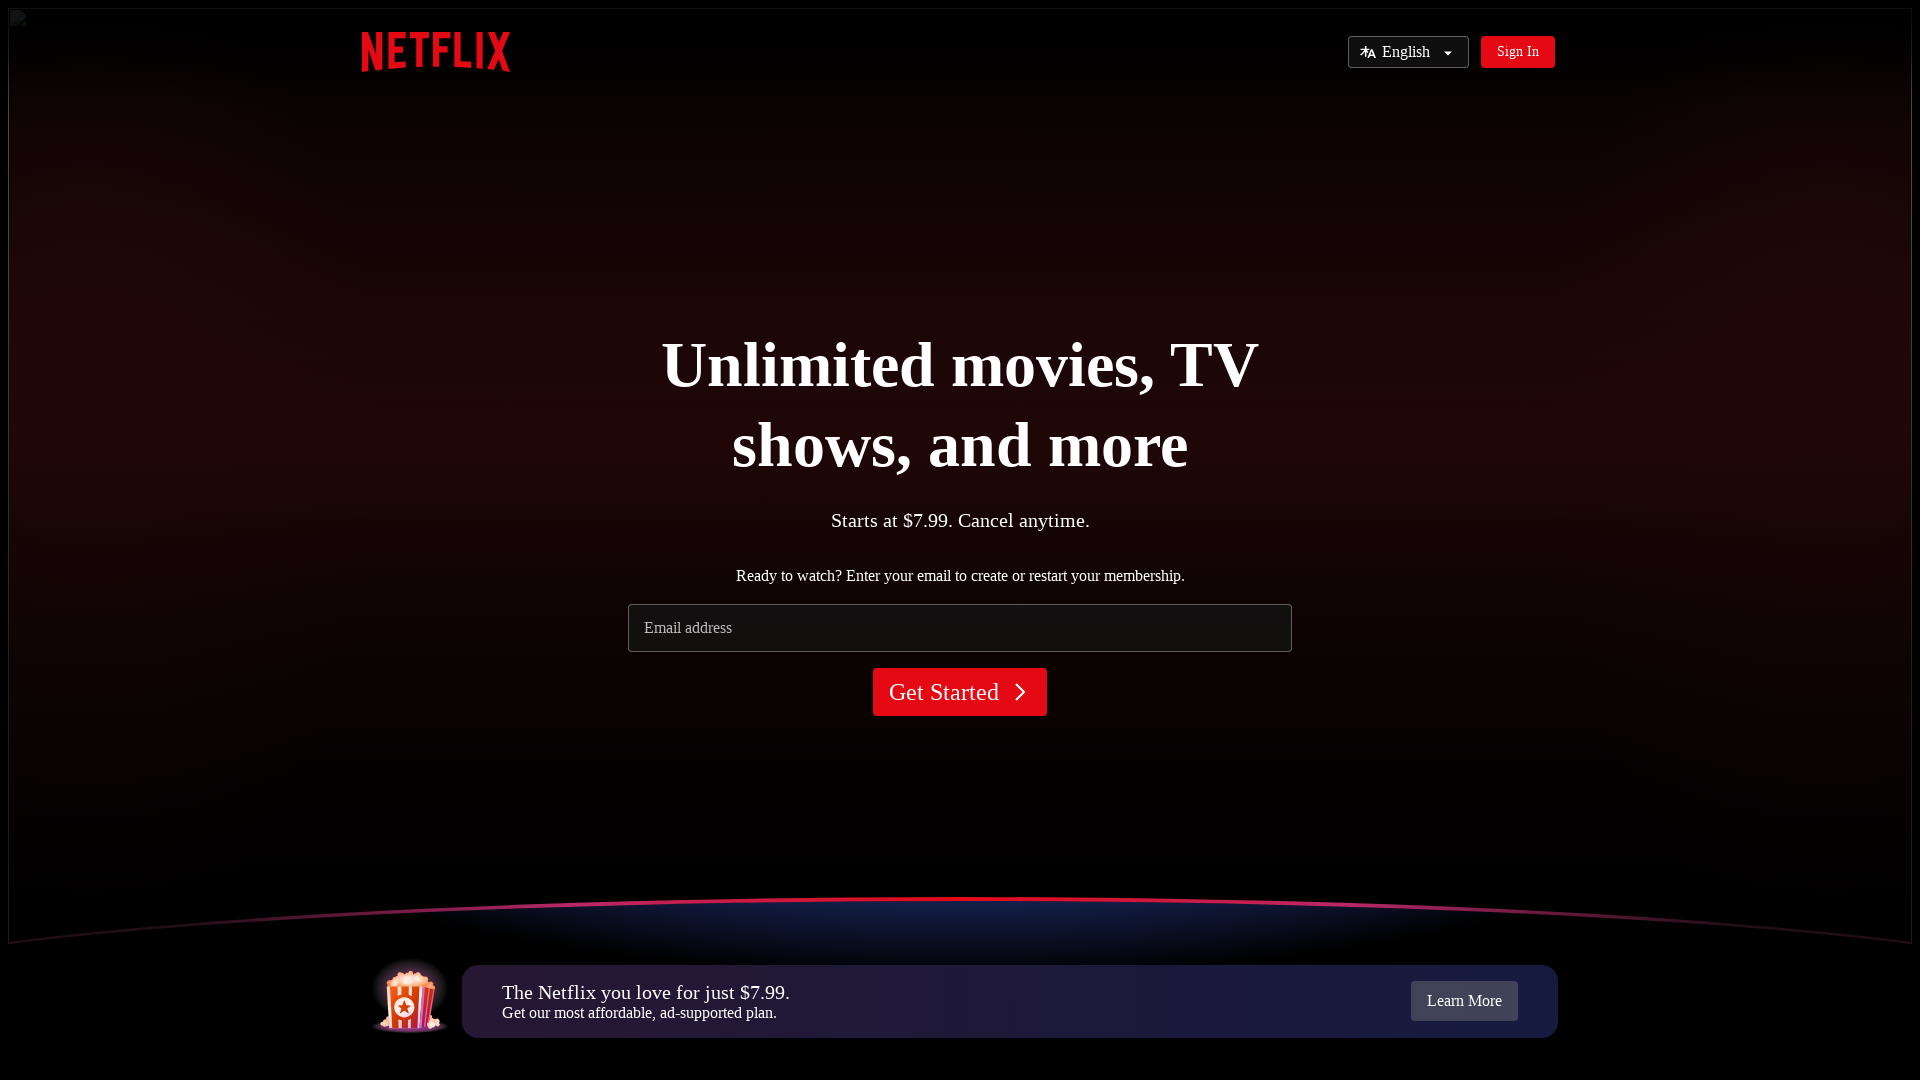

Waited 3 seconds for main content to be visible
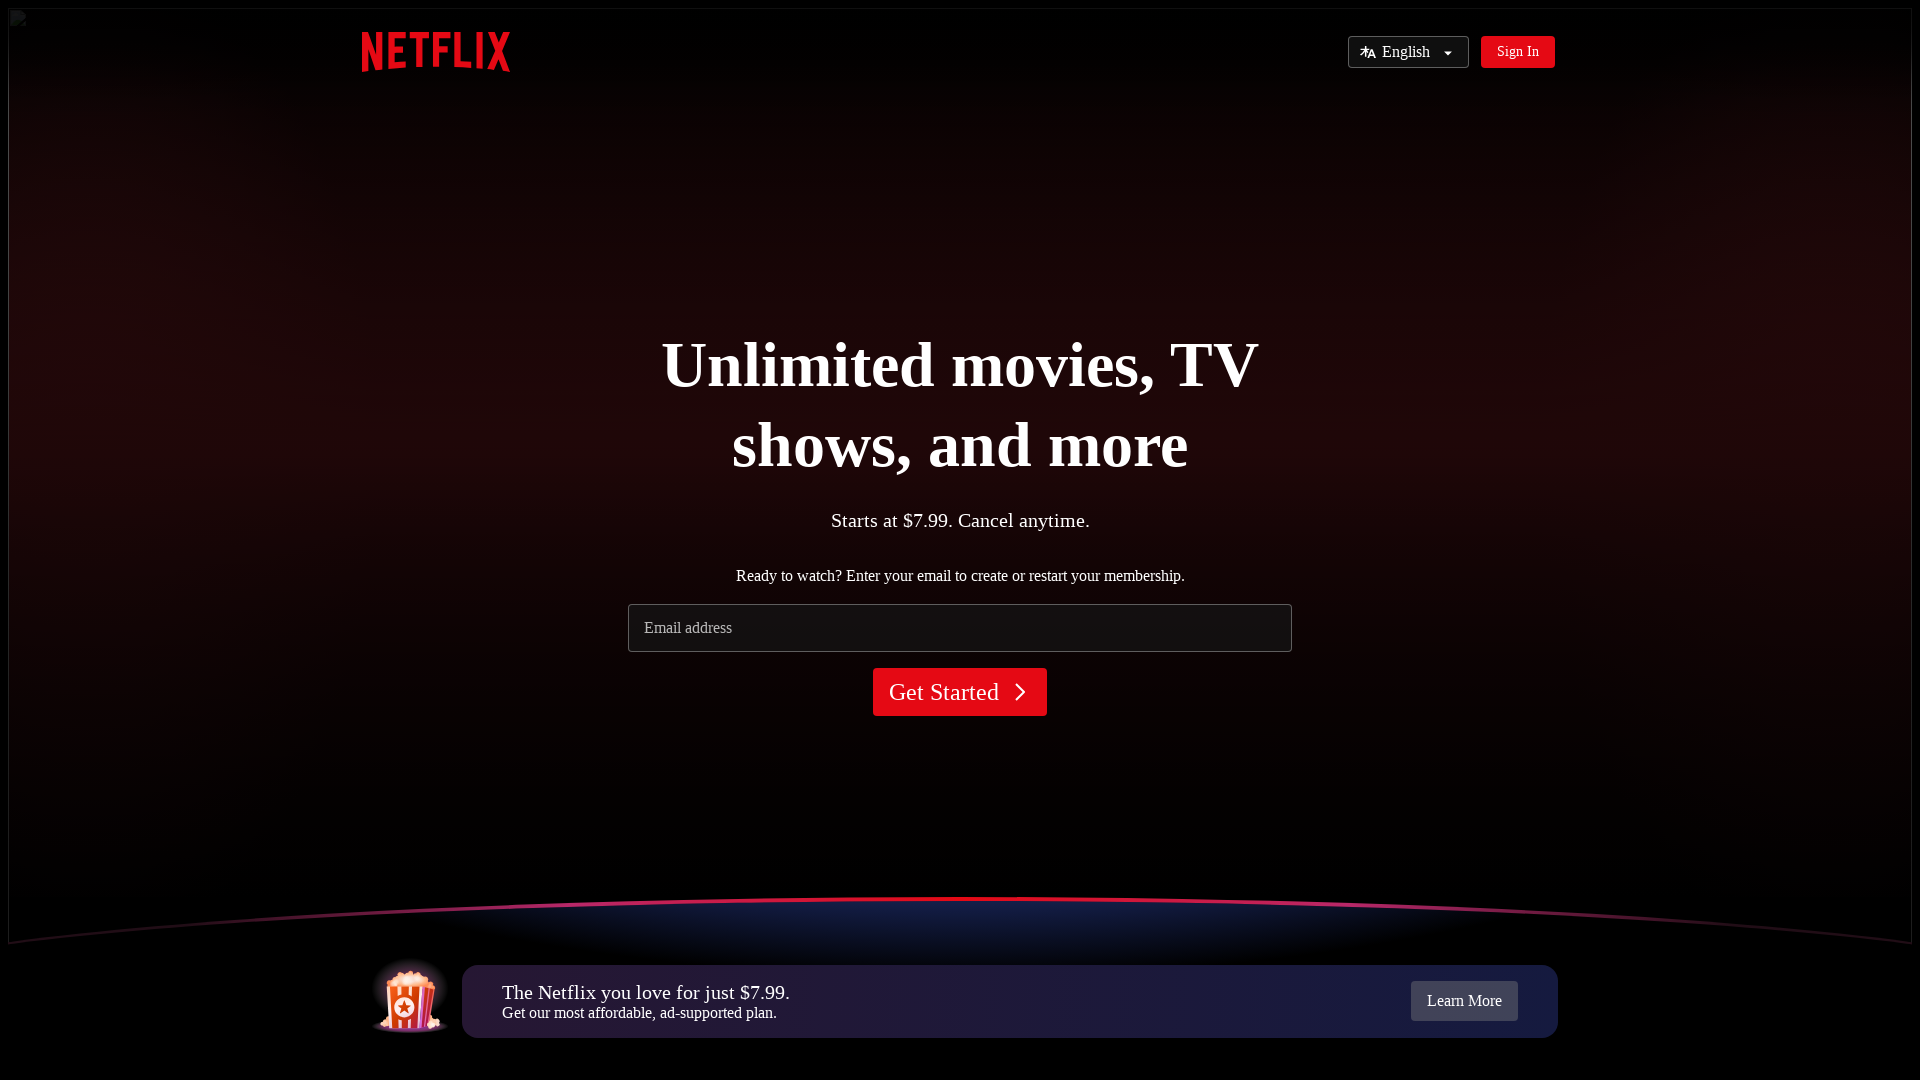

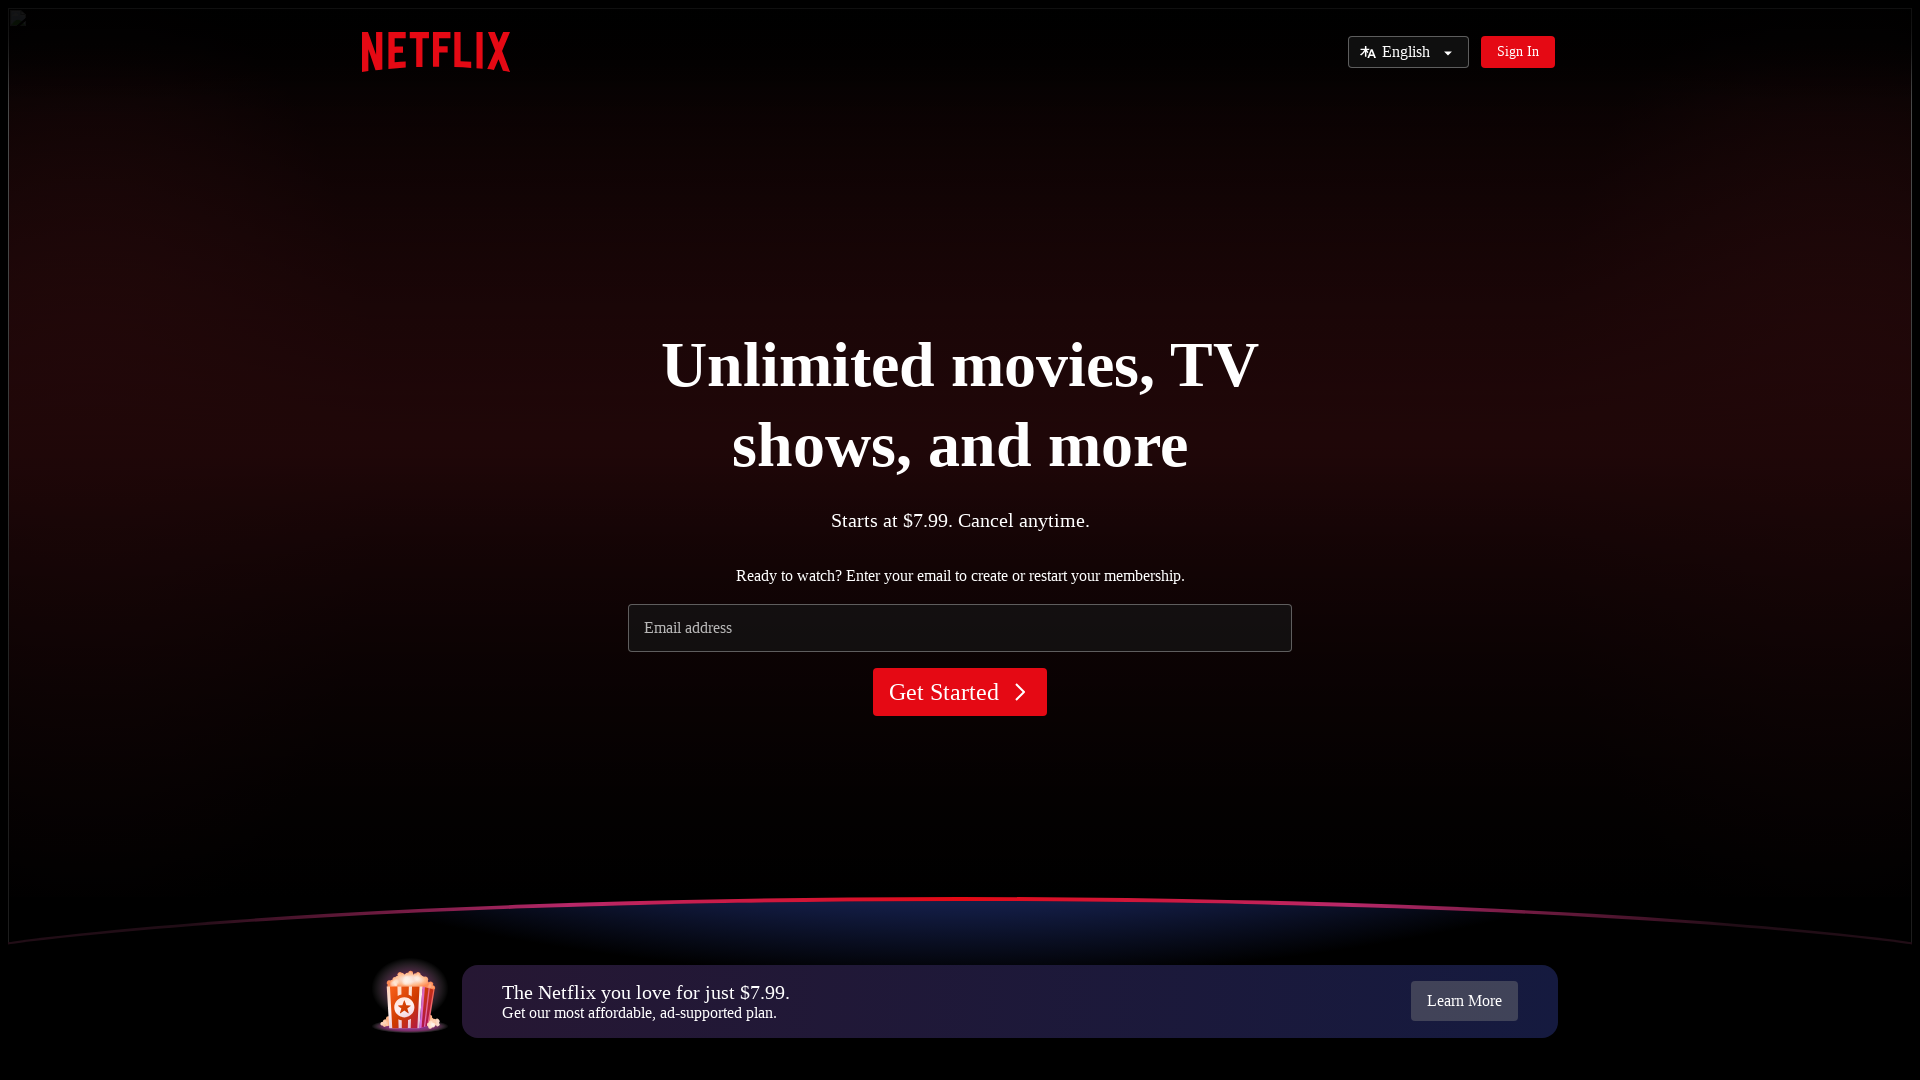